Tests various JavaScript alert types including simple alert, confirmation dialog, and prompt dialog by triggering them and interacting with each type

Starting URL: https://testautomationpractice.blogspot.com/

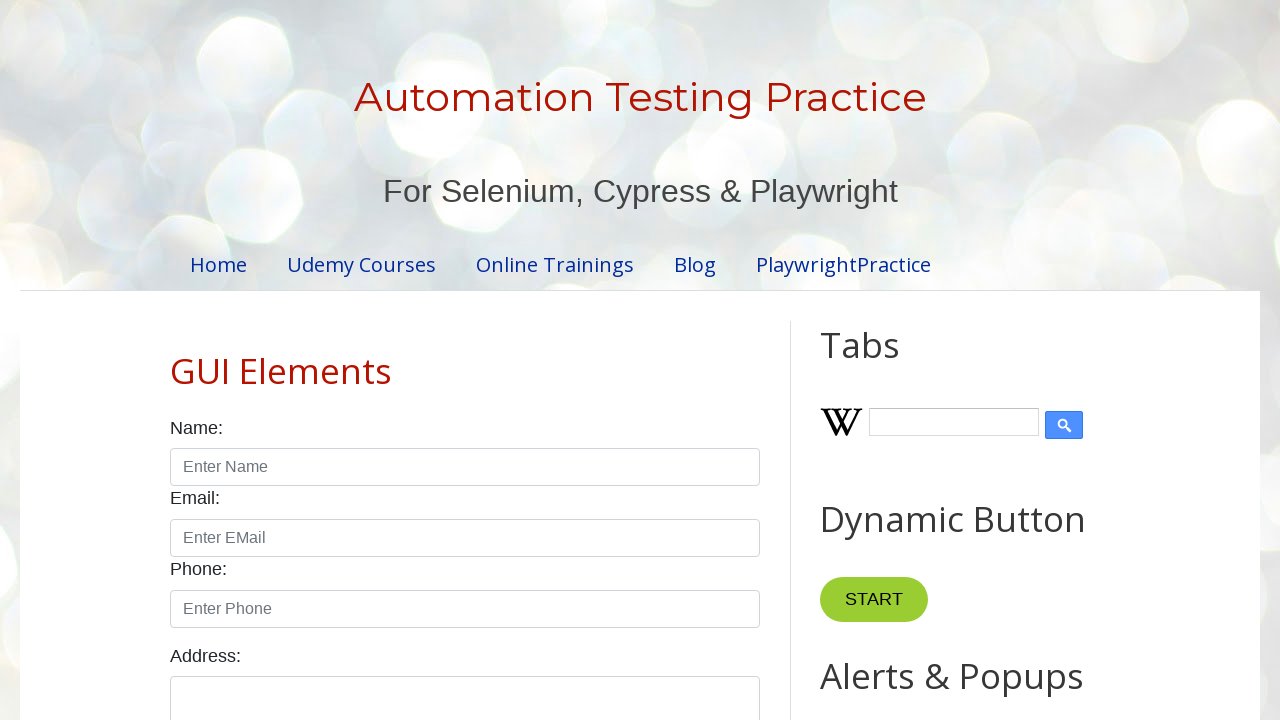

Set up dialog handler to accept simple alert
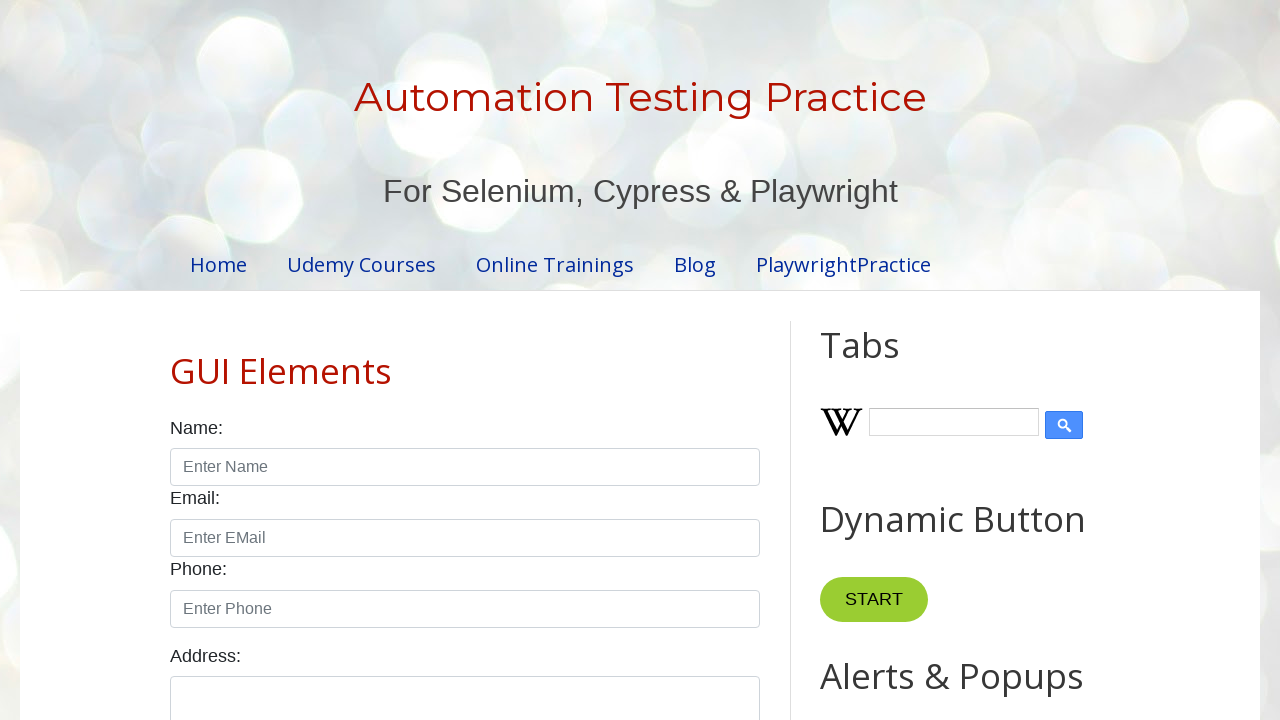

Clicked alert button to trigger simple alert at (888, 361) on #alertBtn
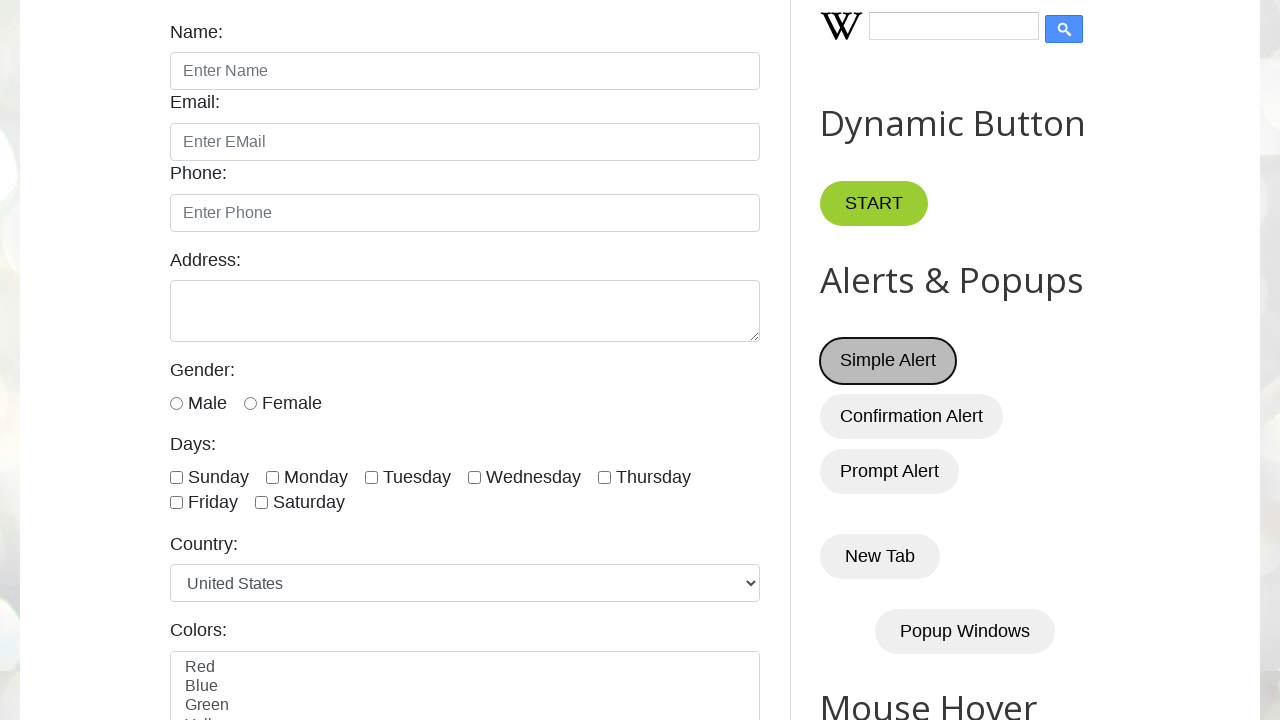

Set up dialog handler to dismiss confirmation dialog
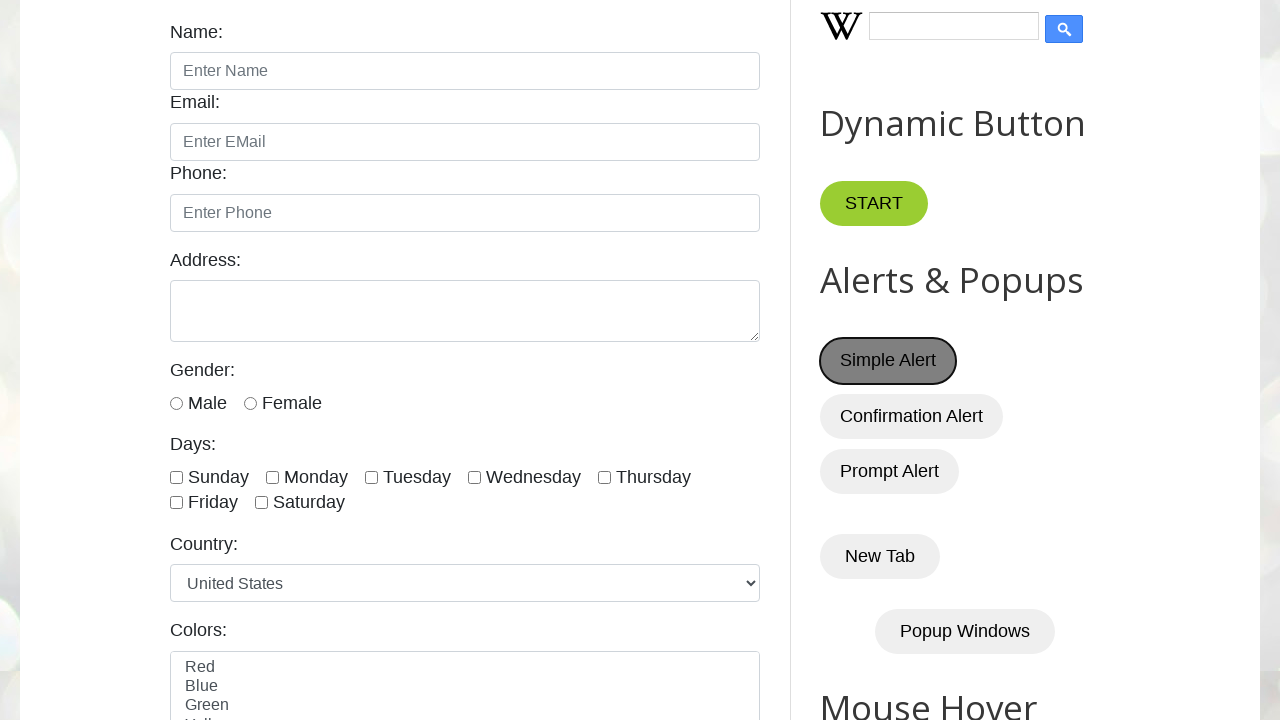

Clicked confirm button to trigger confirmation dialog at (912, 416) on #confirmBtn
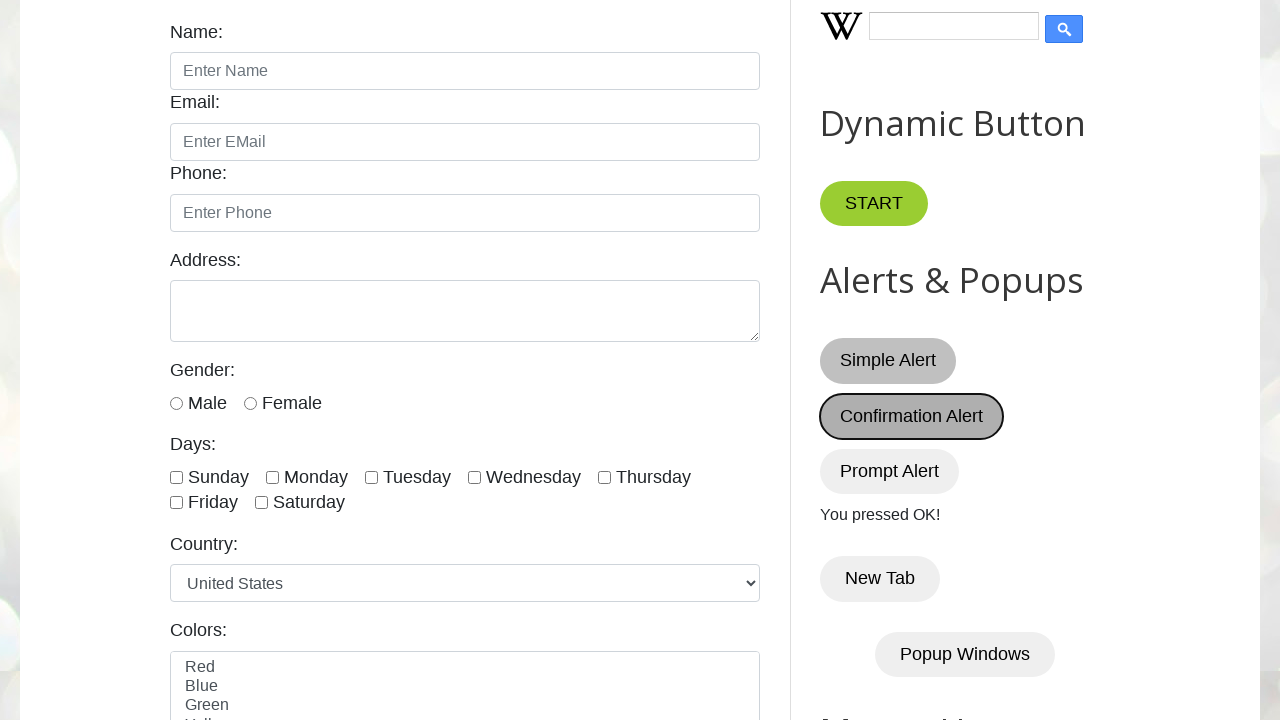

Set up dialog handler to enter 'harry potter' and accept prompt dialog
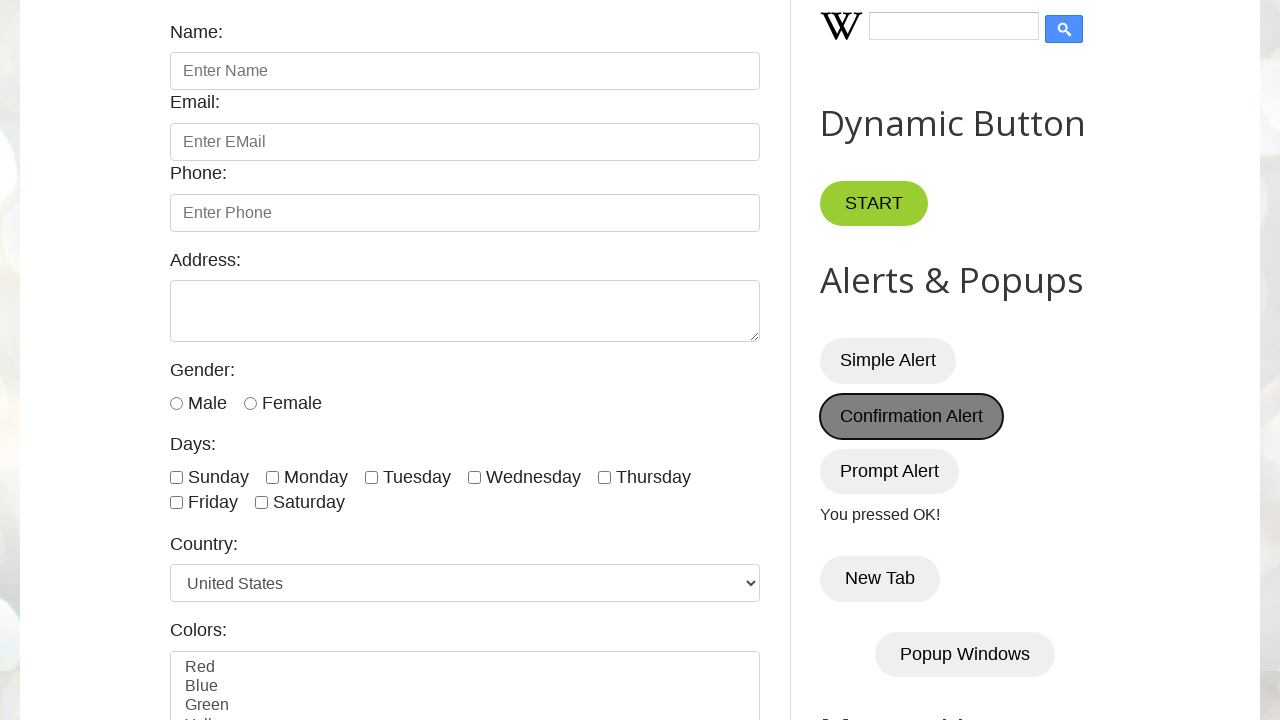

Clicked prompt button to trigger prompt dialog at (890, 471) on #promptBtn
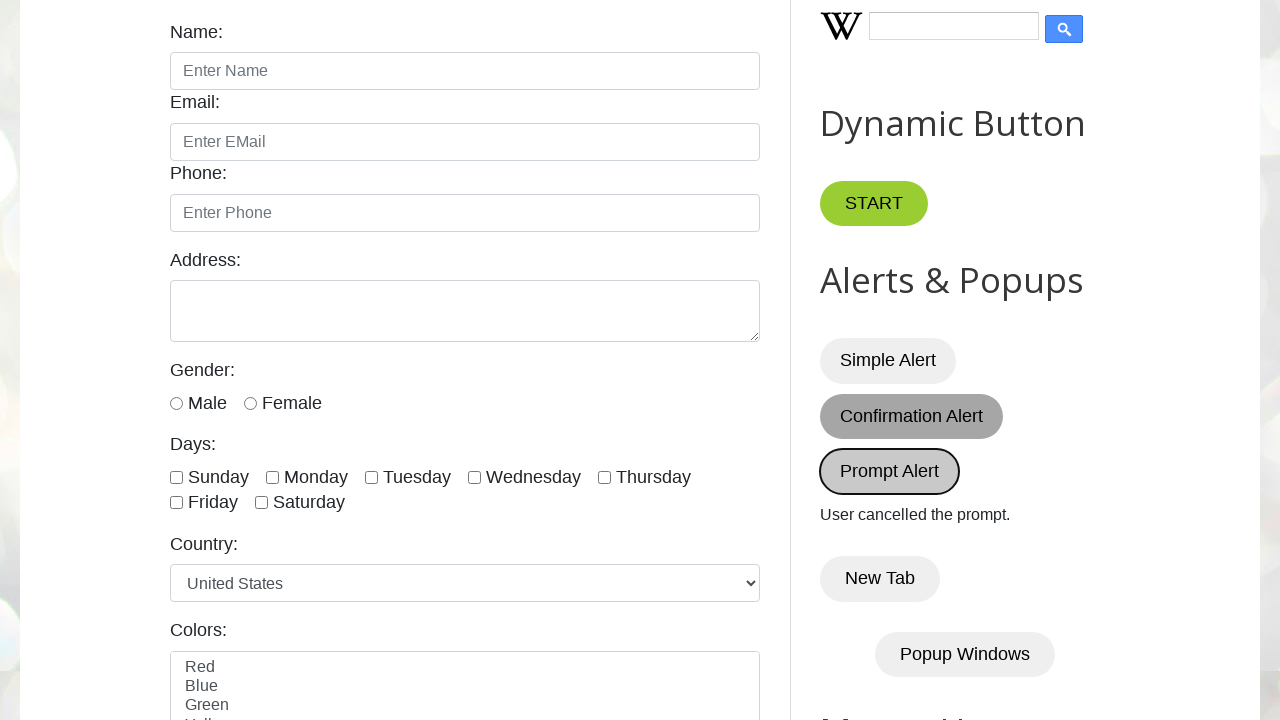

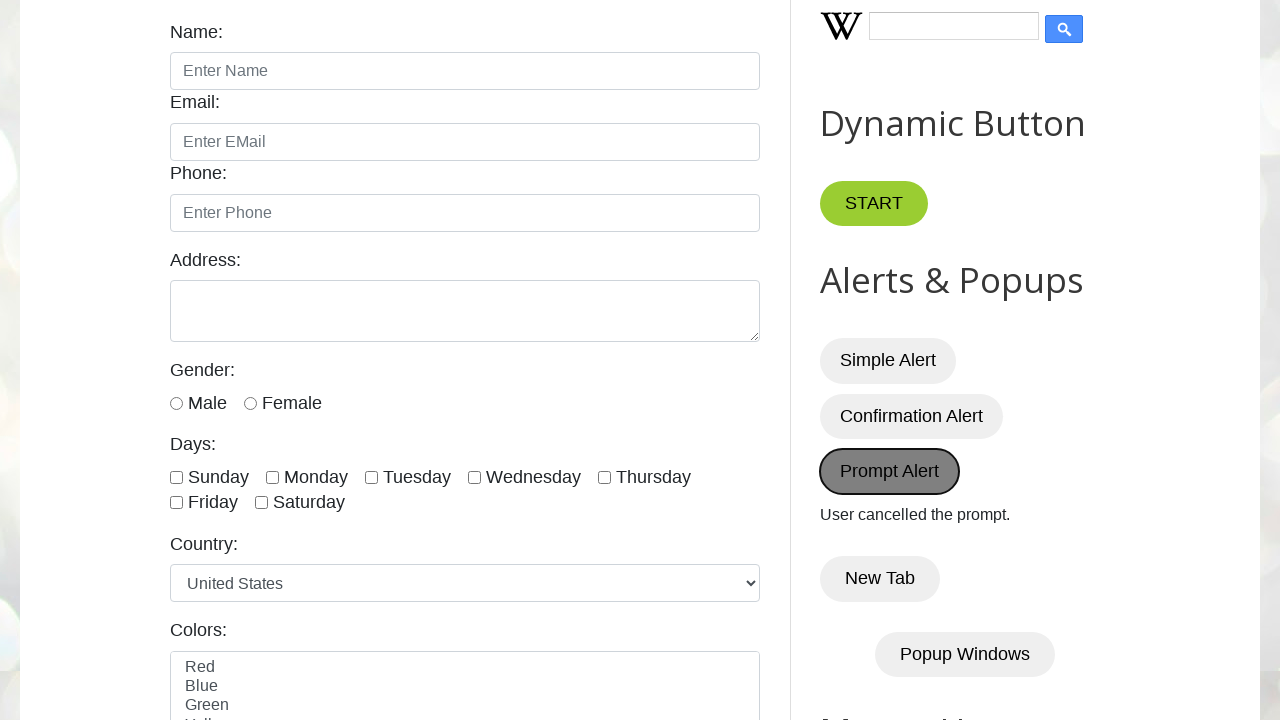